Tests that the "Оптовикам" (Wholesalers) menu item is visible, clickable, and navigates to a different page.

Starting URL: https://sew-irk.ru/

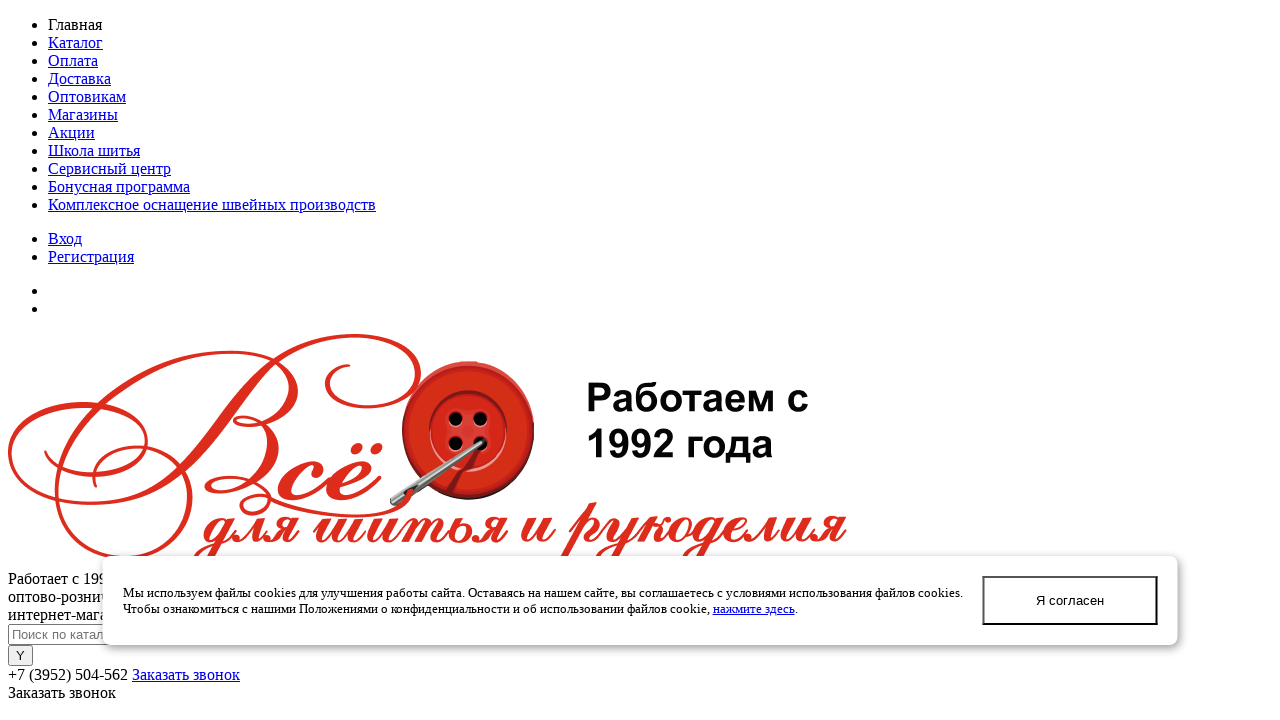

Waited for page body to load
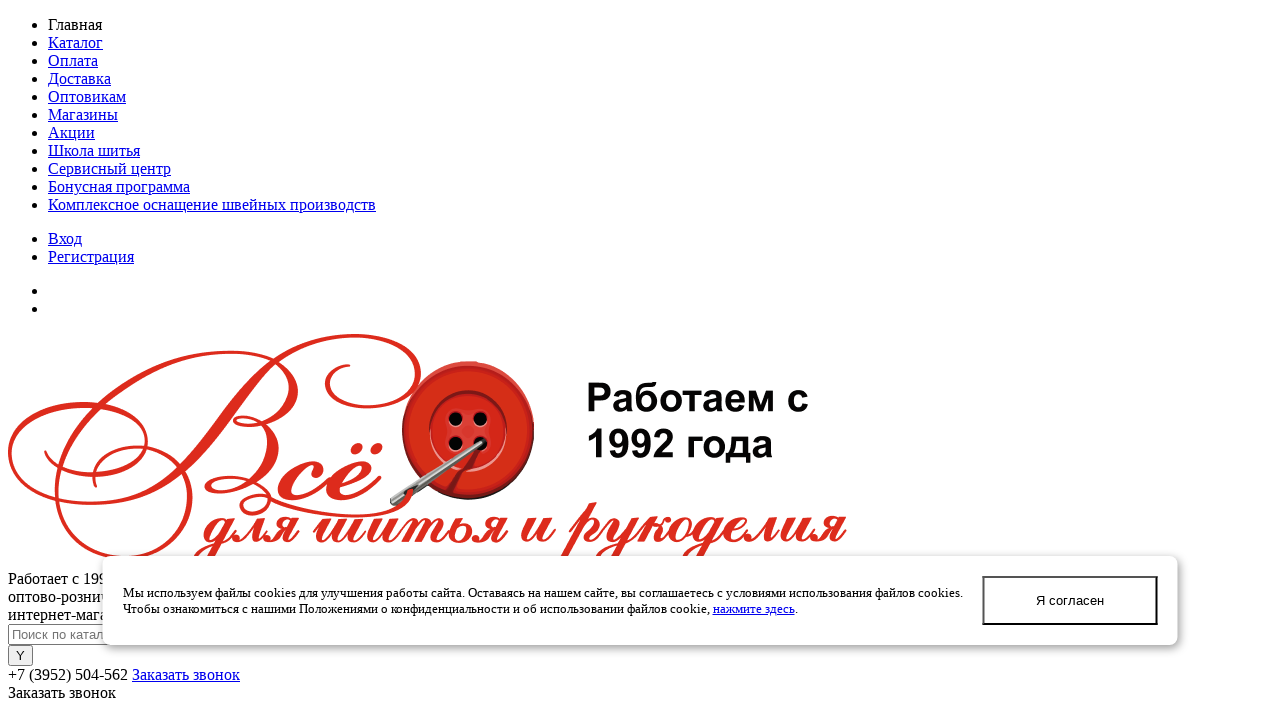

Located 'Оптовикам' (Wholesalers) menu item
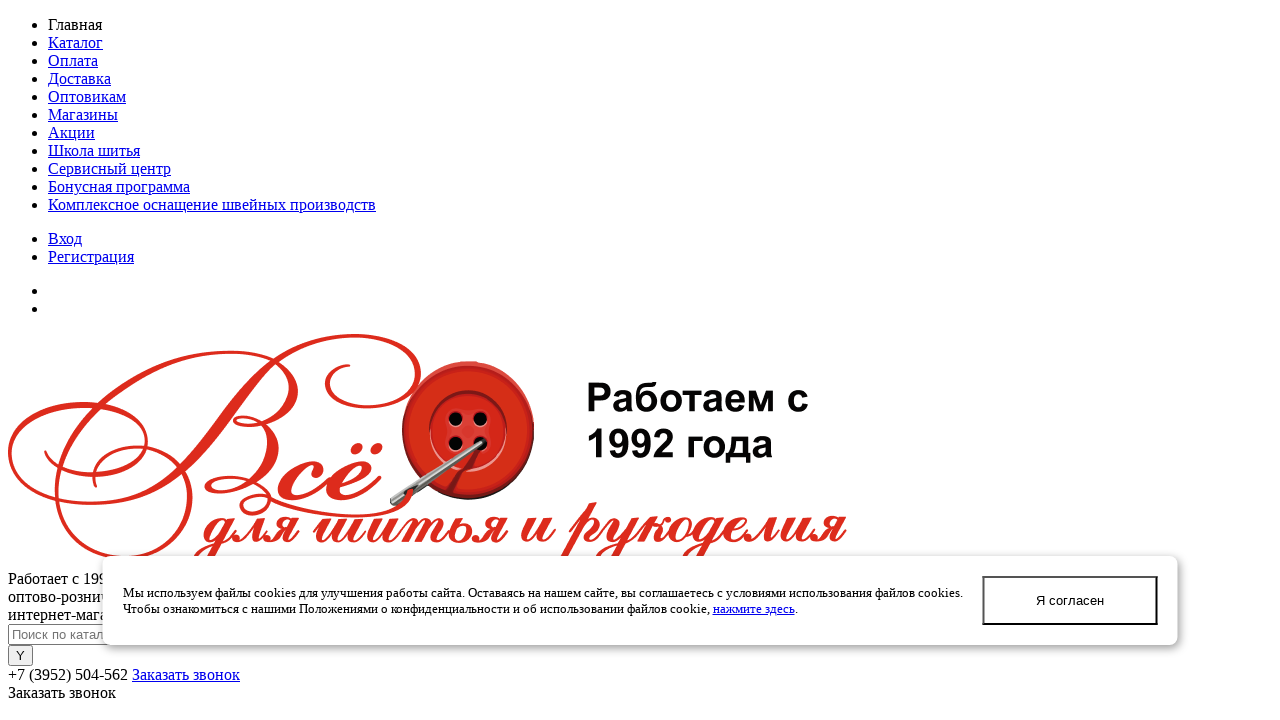

'Оптовикам' menu item is visible
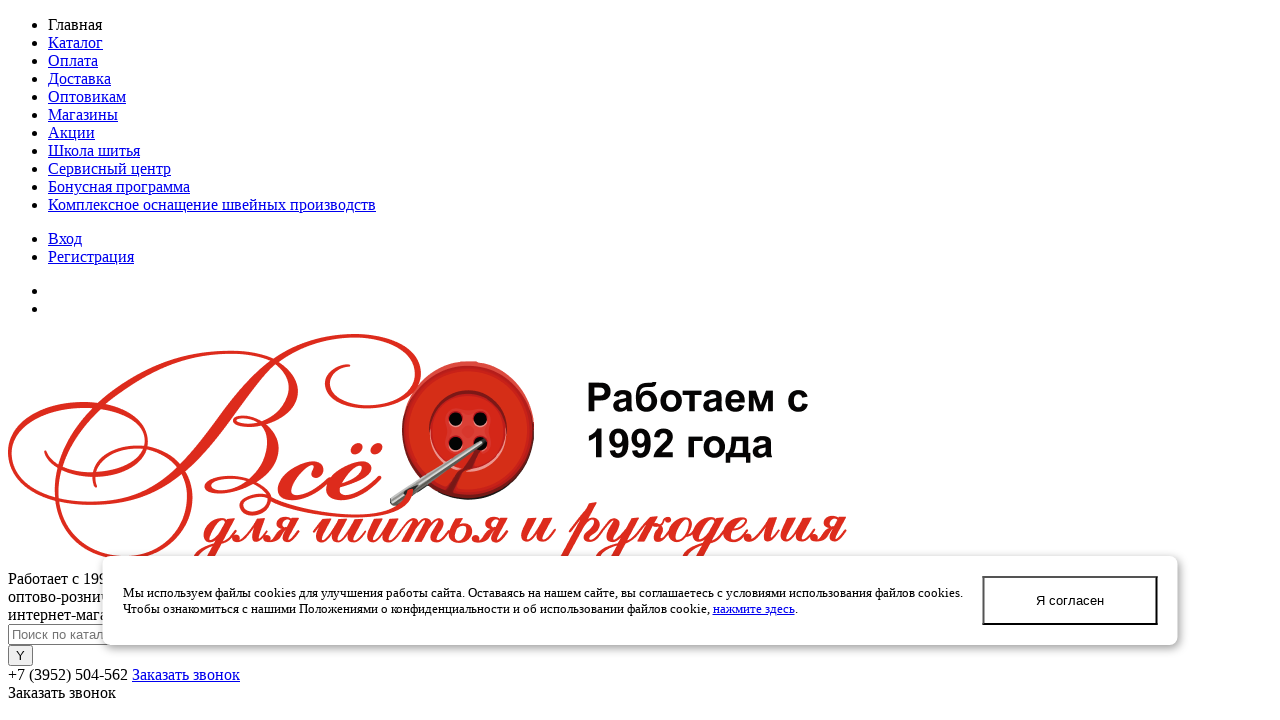

Clicked 'Оптовикам' menu item at (87, 96) on xpath=//div[@class='subTableColumn']//a[normalize-space(text())='Оптовикам']
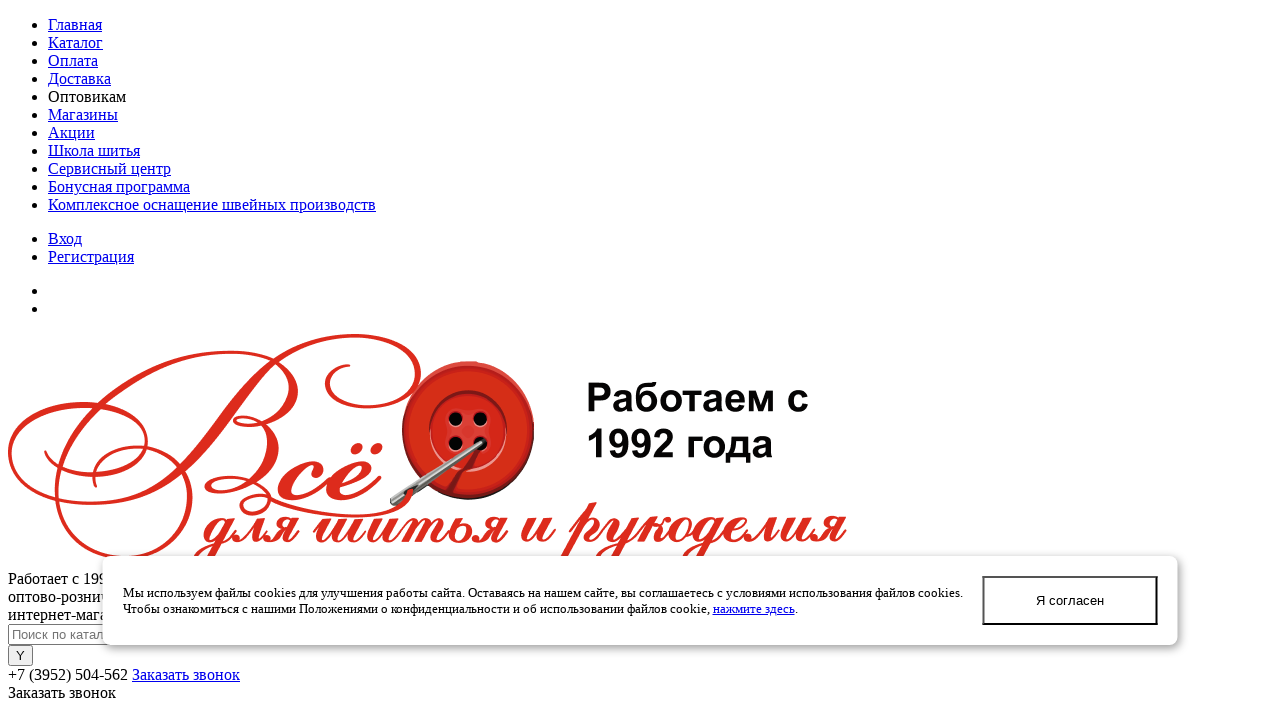

Page loaded after clicking 'Оптовикам' menu item
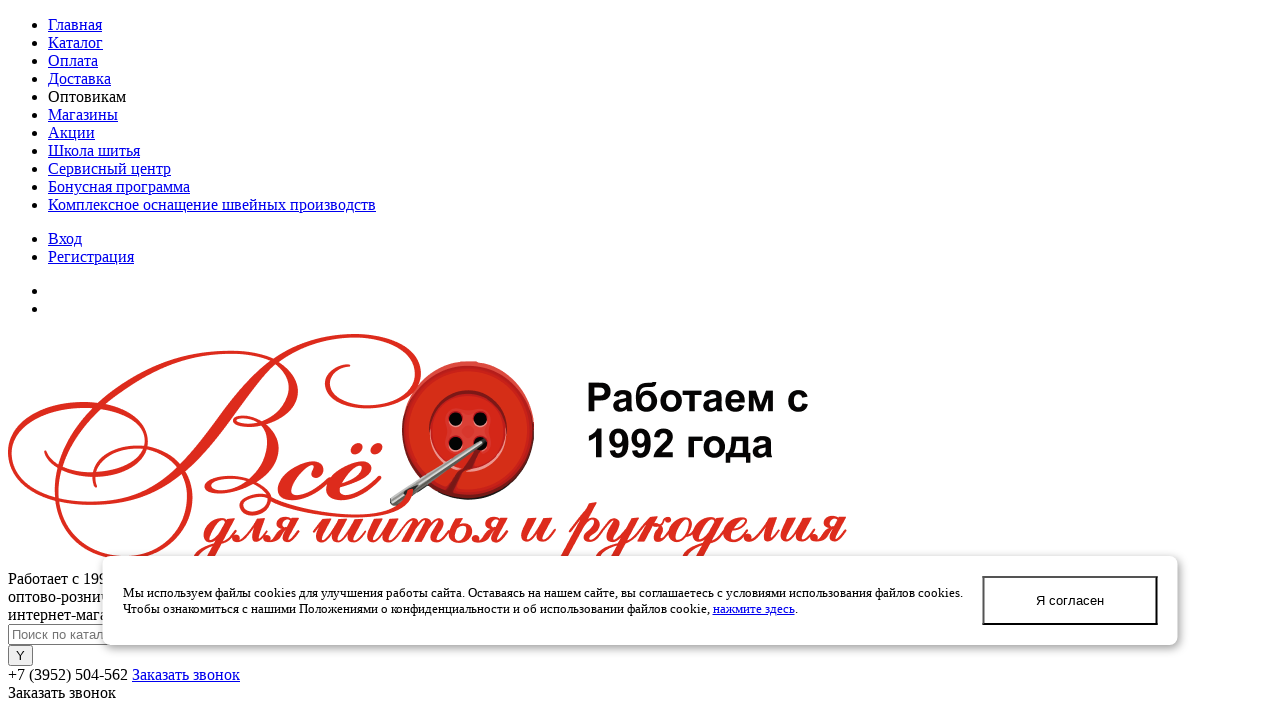

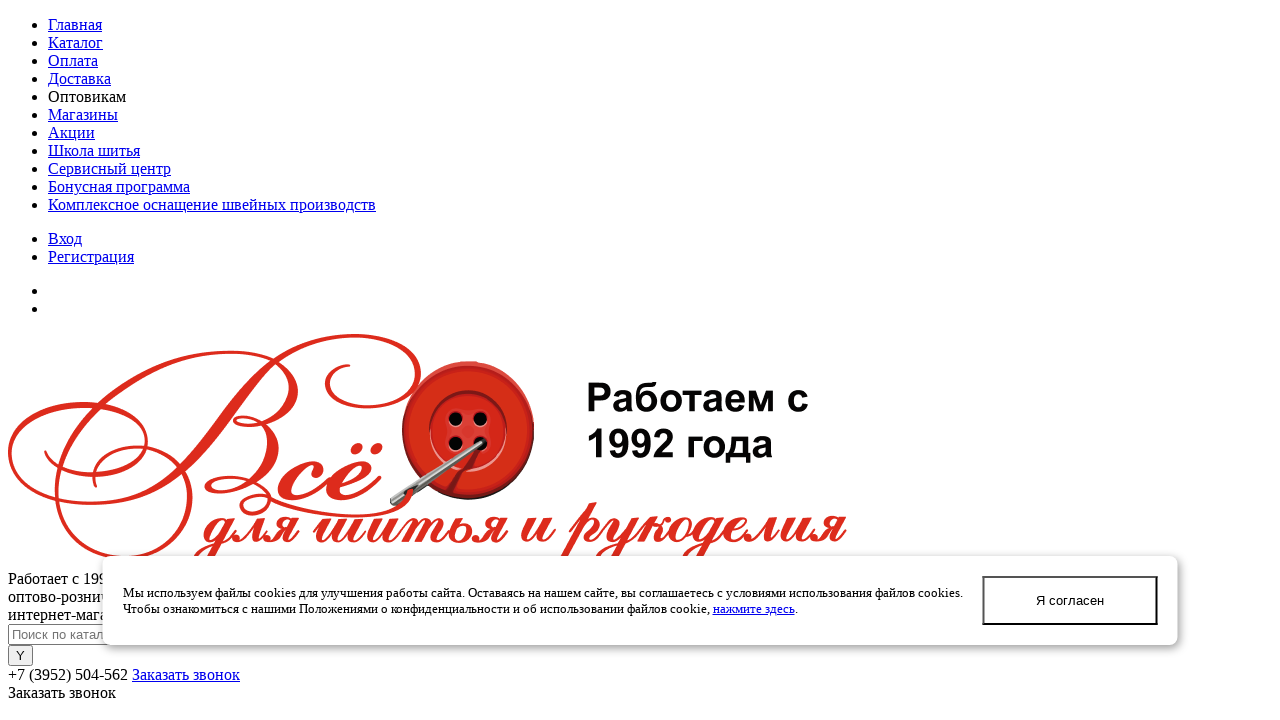